Tests the email subscription functionality by scrolling to the footer, entering an email address, clicking the subscribe button, and verifying the success message appears.

Starting URL: http://automationexercise.com

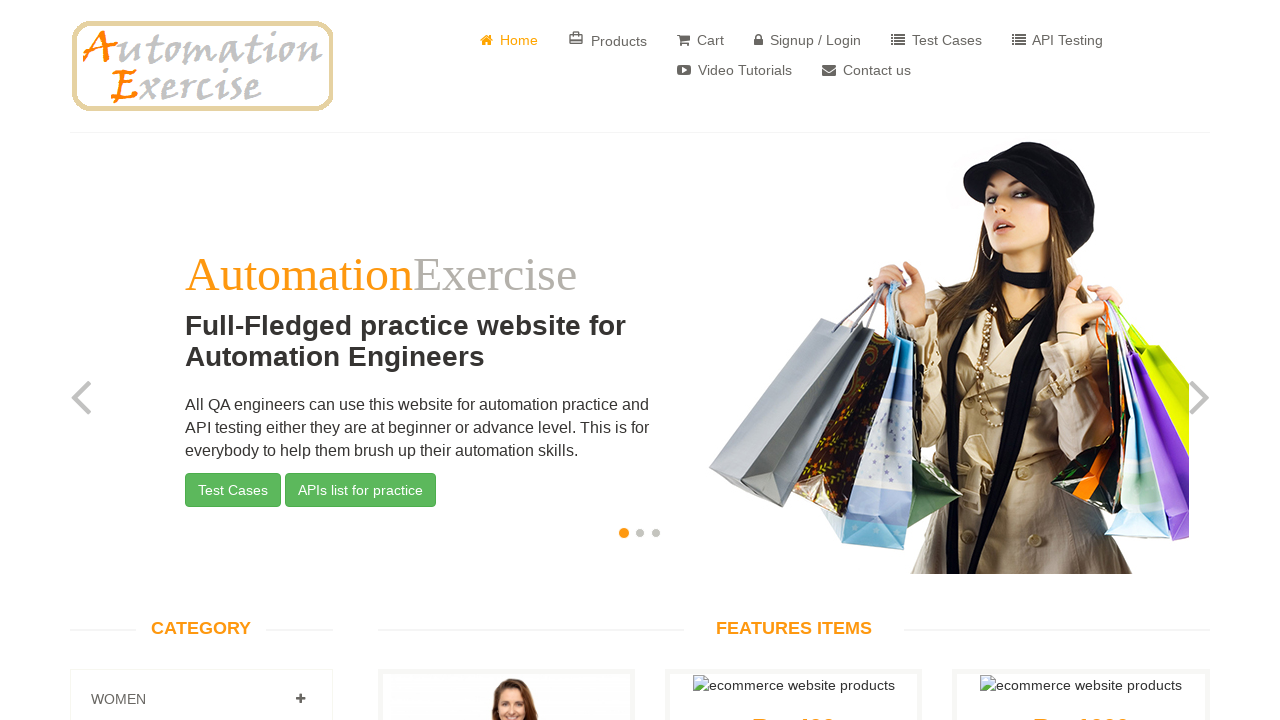

Verified home page is visible
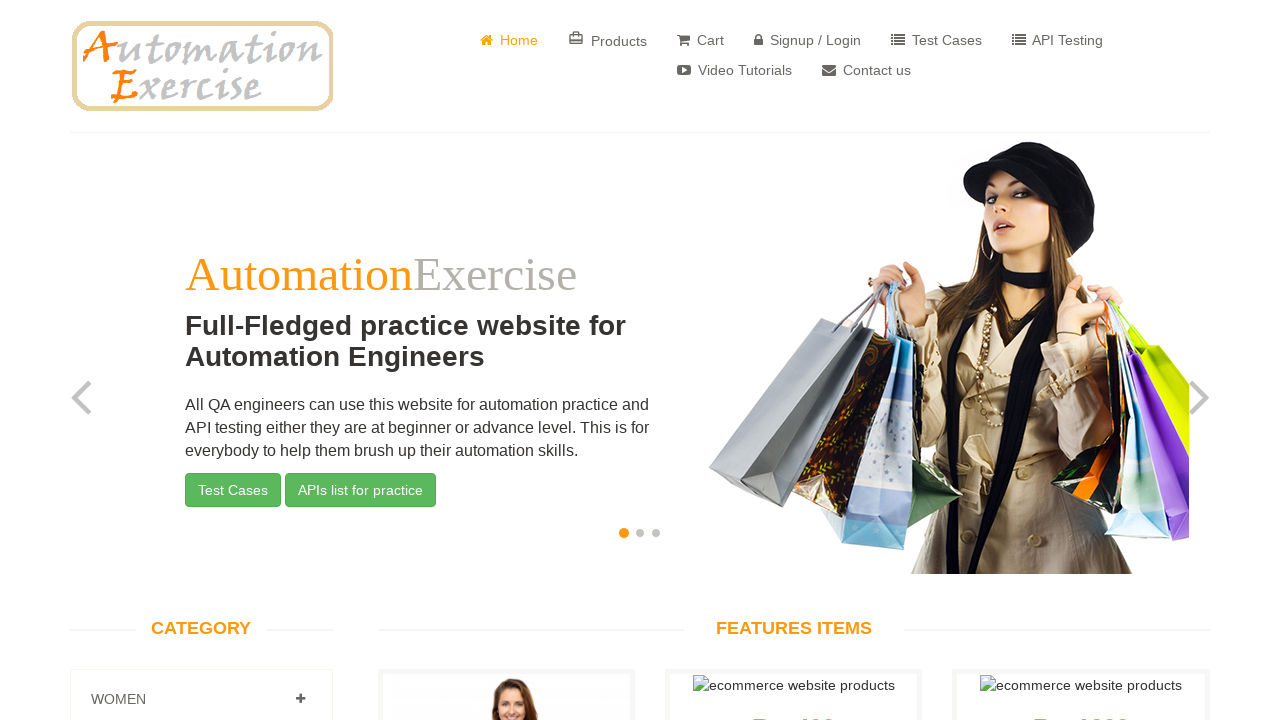

Scrolled down to footer section
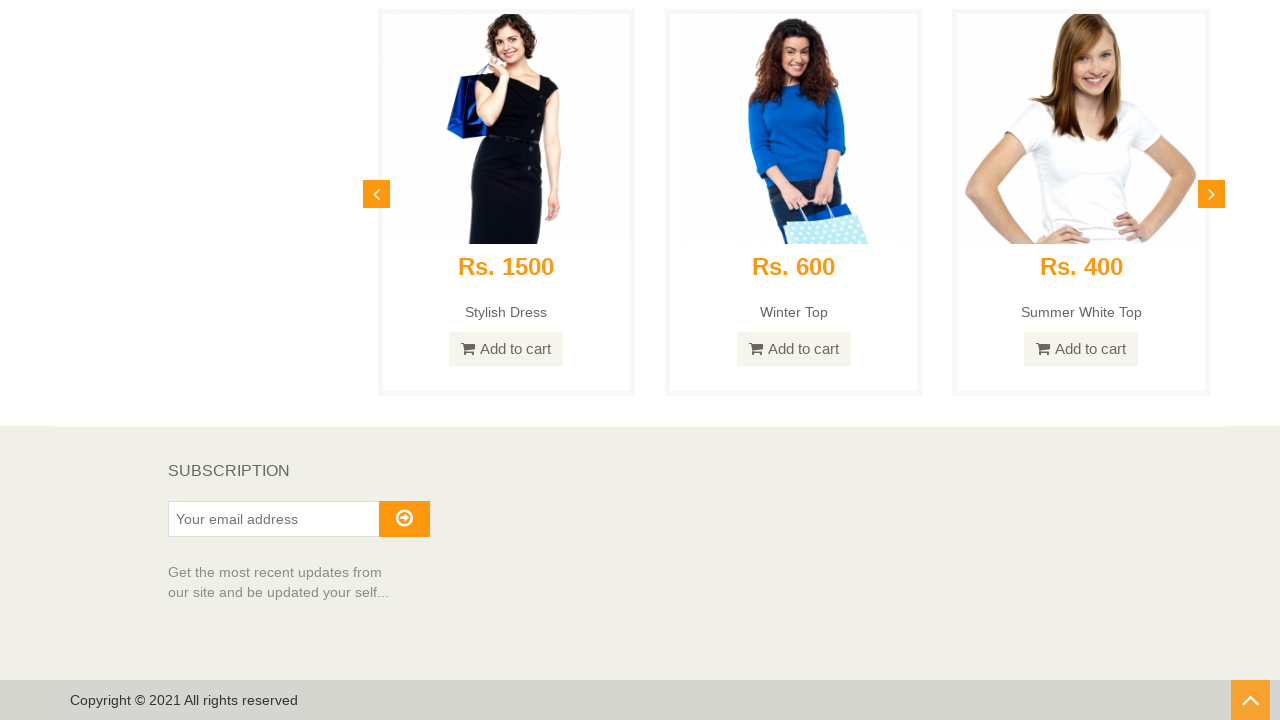

Verified 'Subscription' text is visible in footer
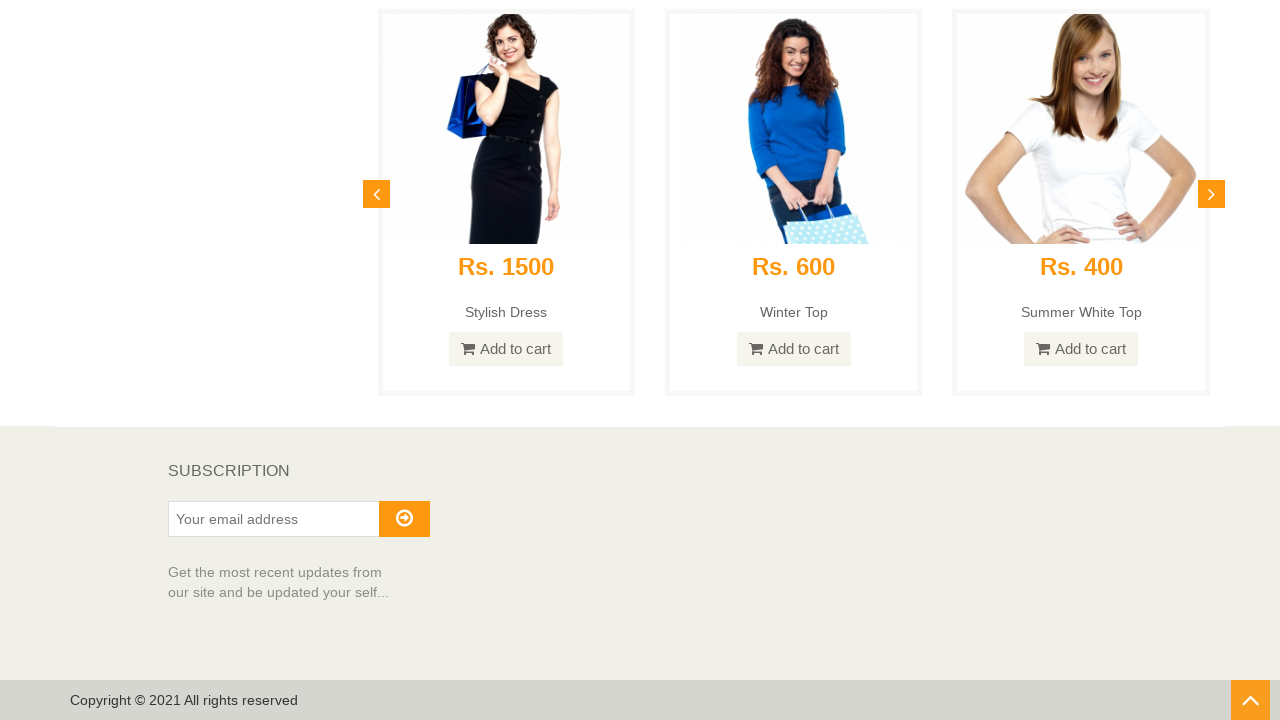

Entered email address 'randomuser7483@example.com' in subscription field on input#susbscribe_email
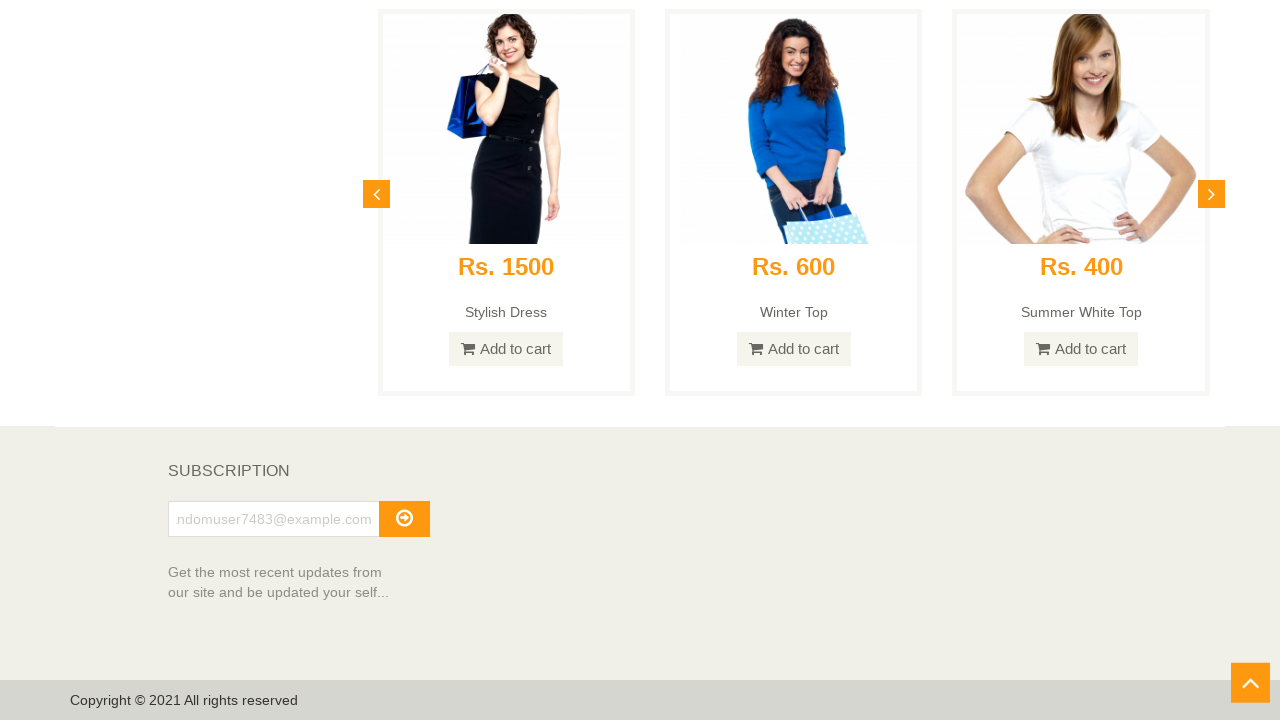

Clicked subscribe button at (404, 519) on button#subscribe
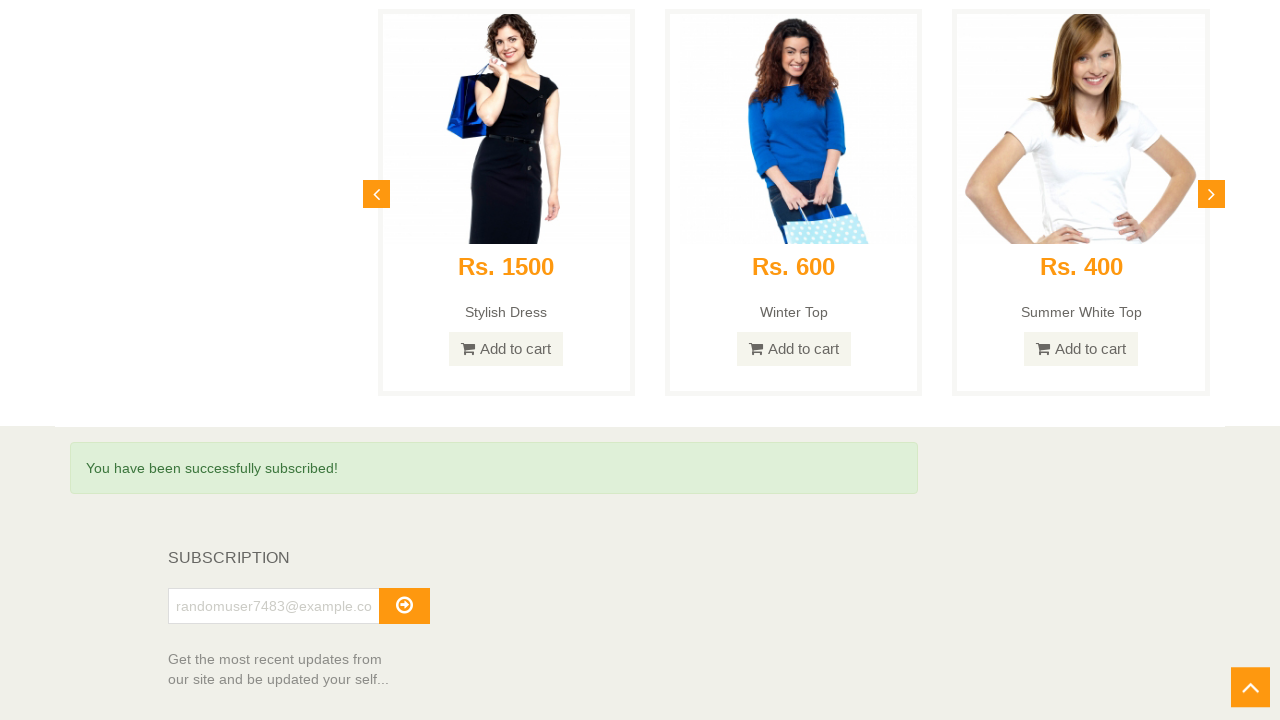

Verified success message 'You have been successfully subscribed!' appeared
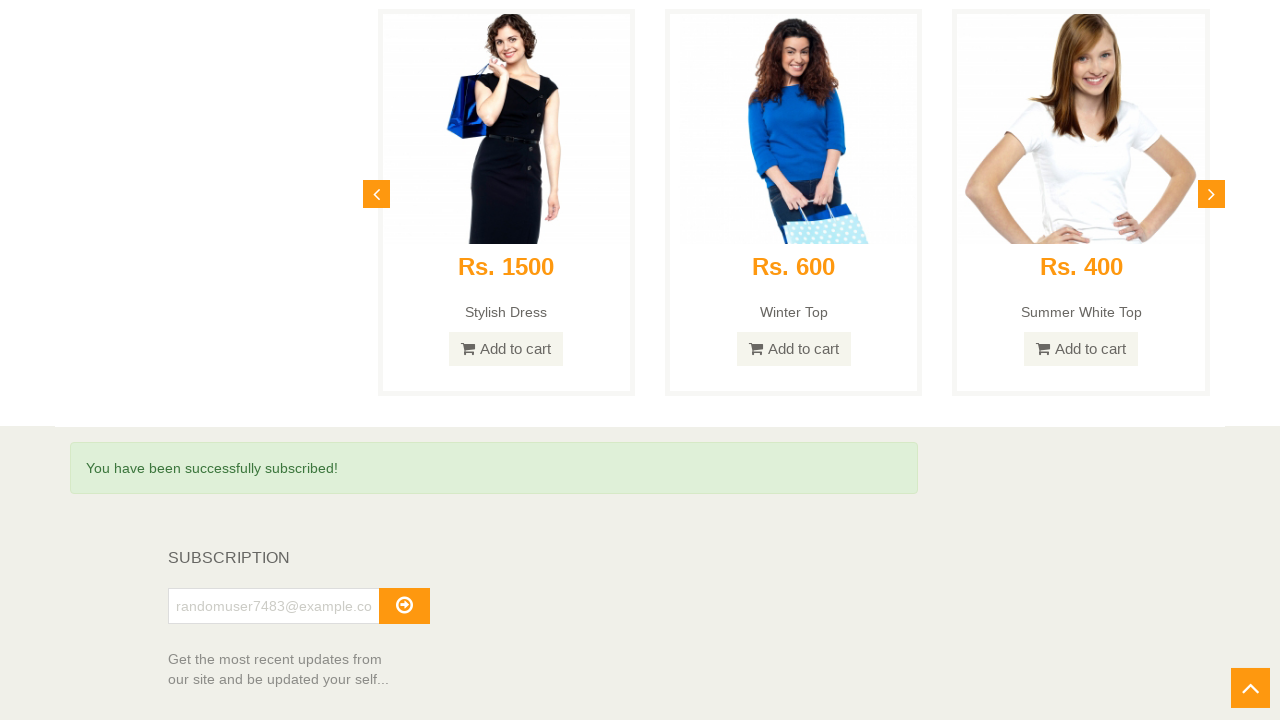

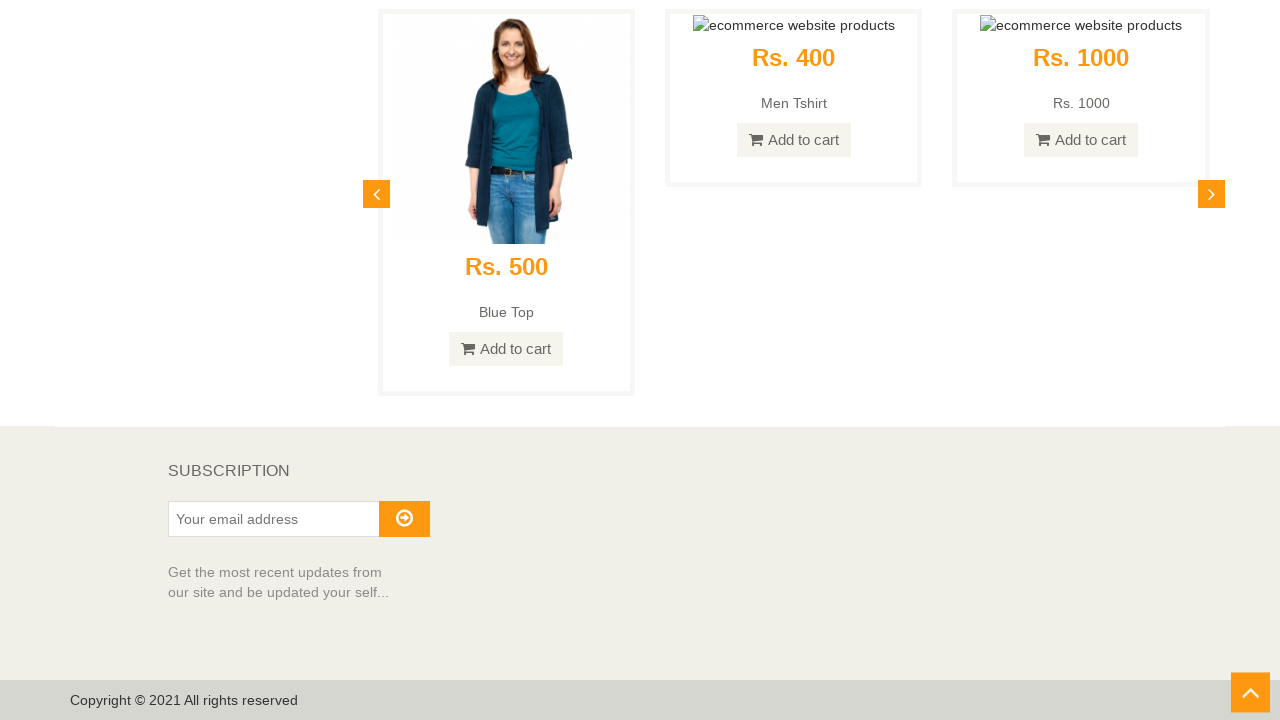